Tests the search functionality on python.org by entering "pycon" as a search query and verifying that search results are returned.

Starting URL: http://www.python.org

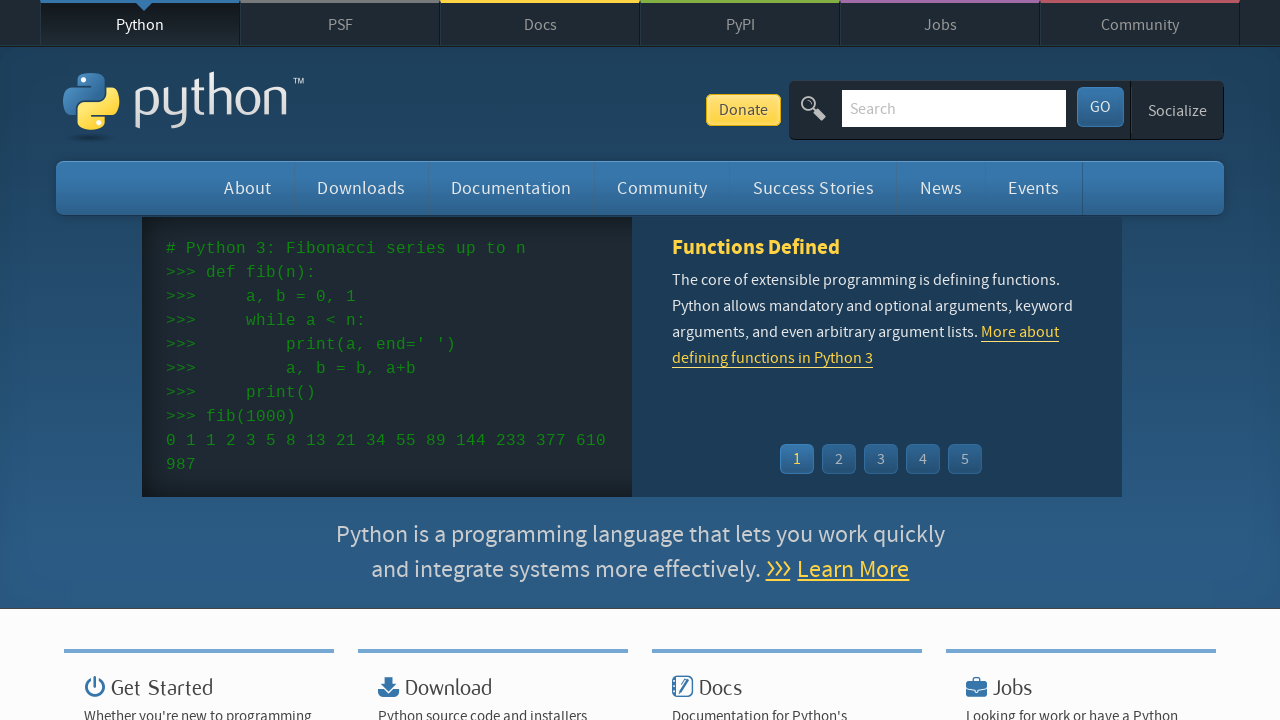

Verified 'Python' is in the page title
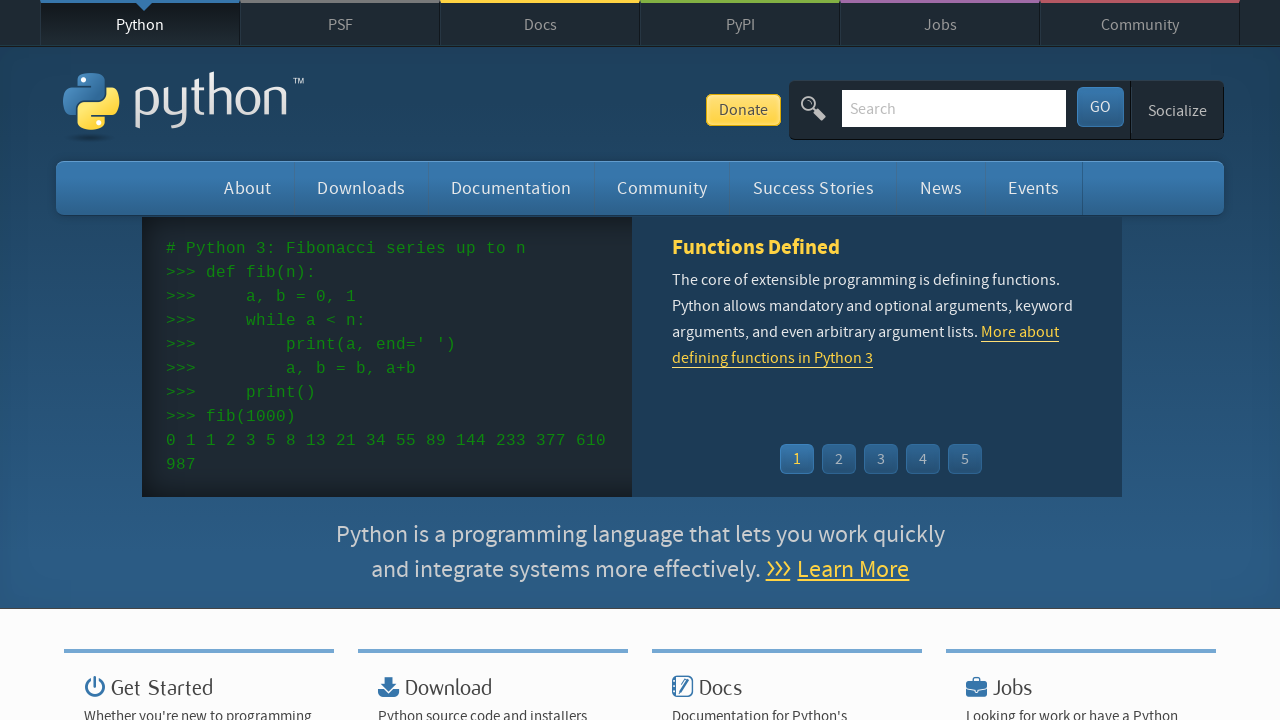

Filled search box with 'pycon' on input[name='q']
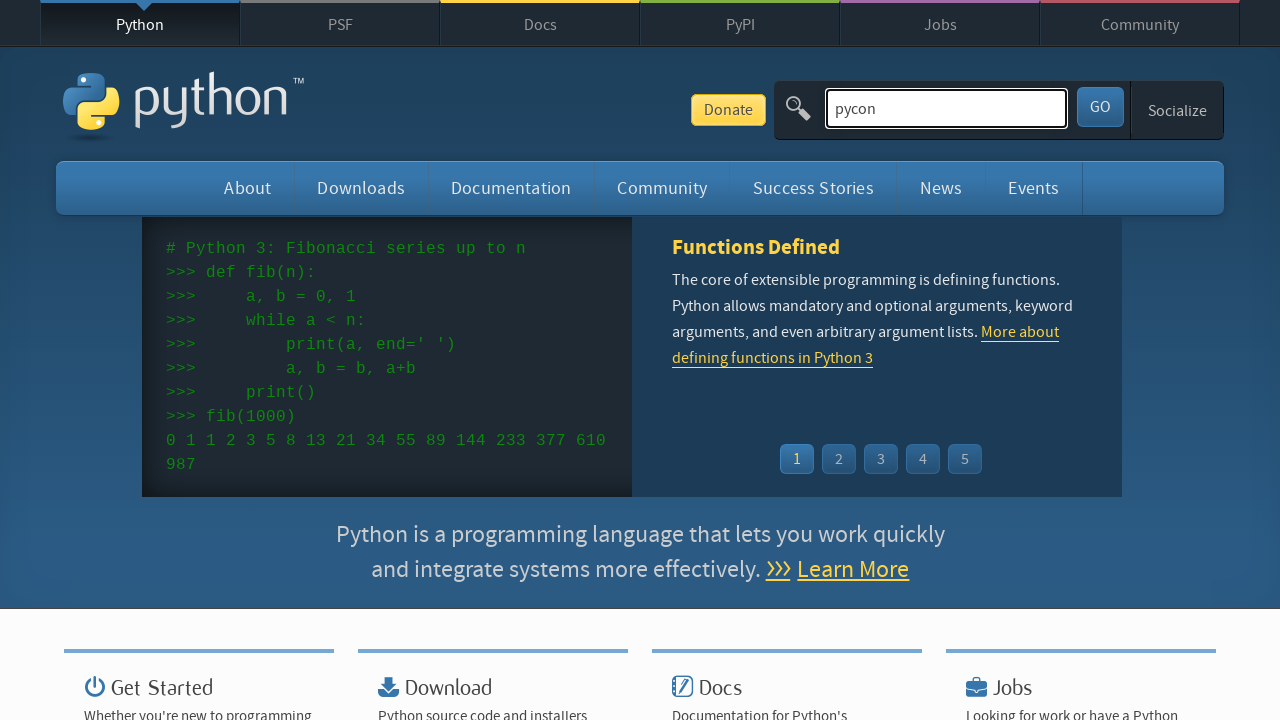

Pressed Enter to submit search query on input[name='q']
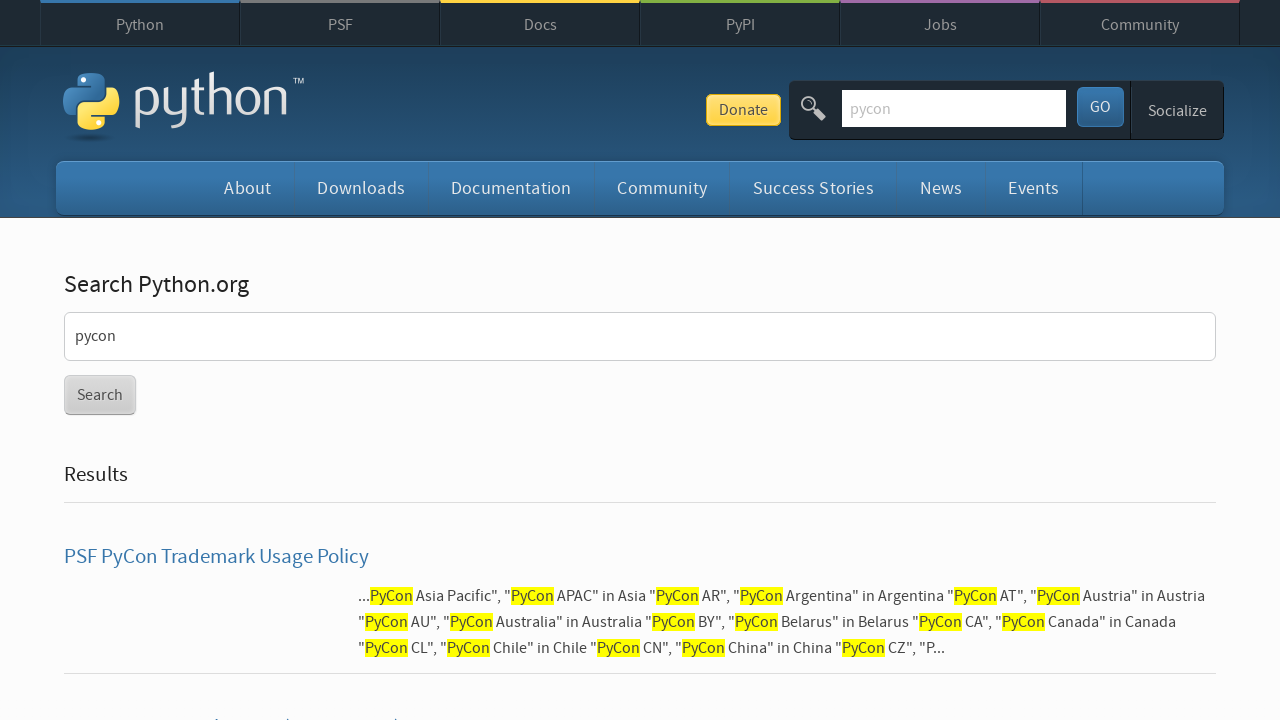

Waited for network to be idle after search submission
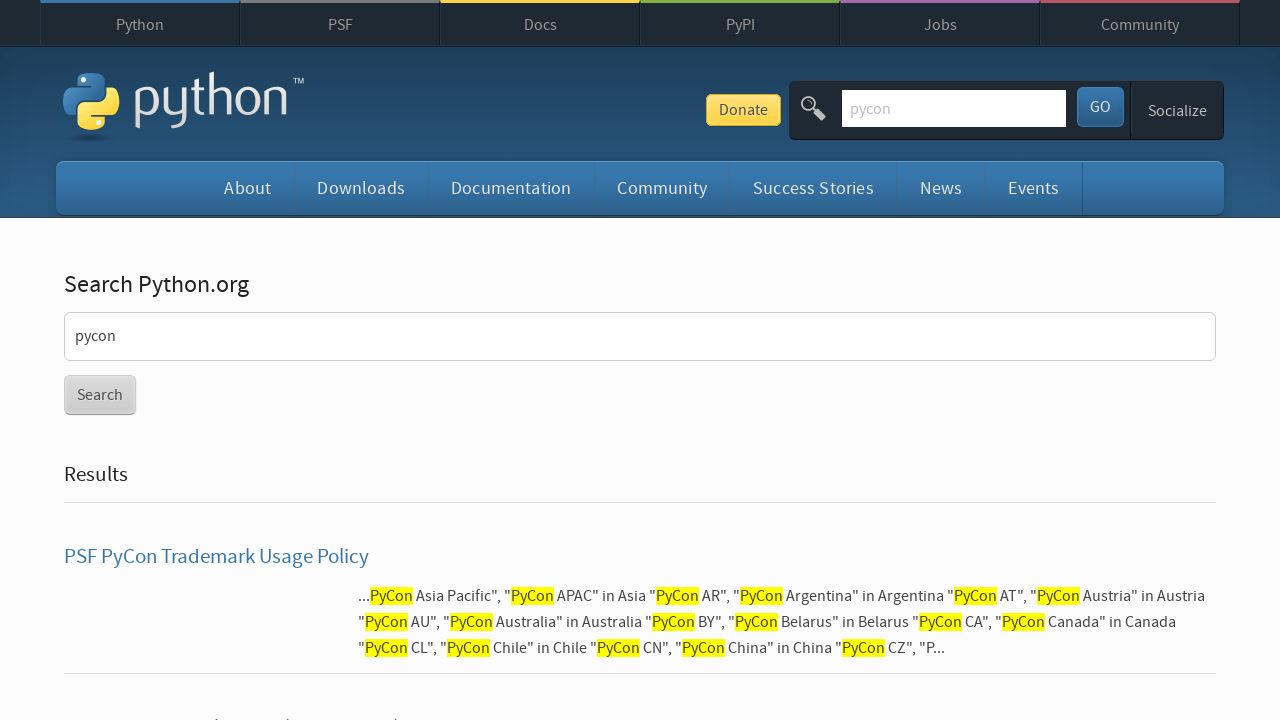

Verified that search results were returned (no 'No results found' message)
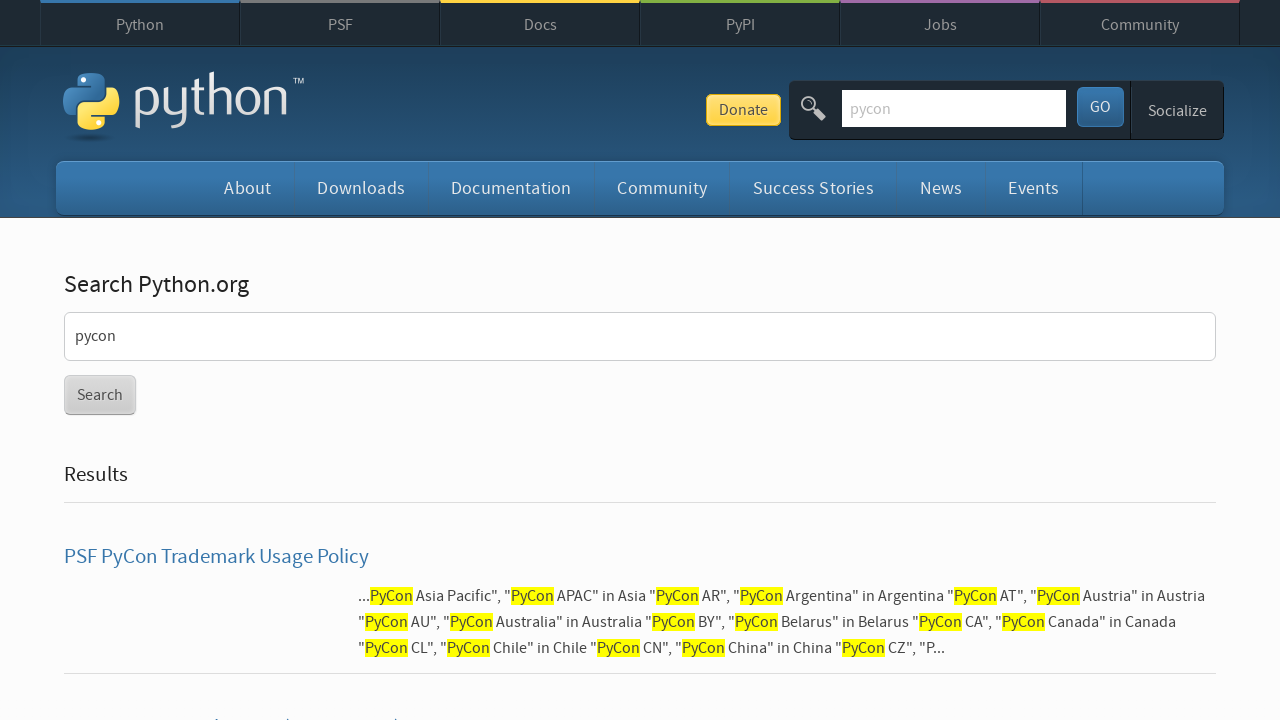

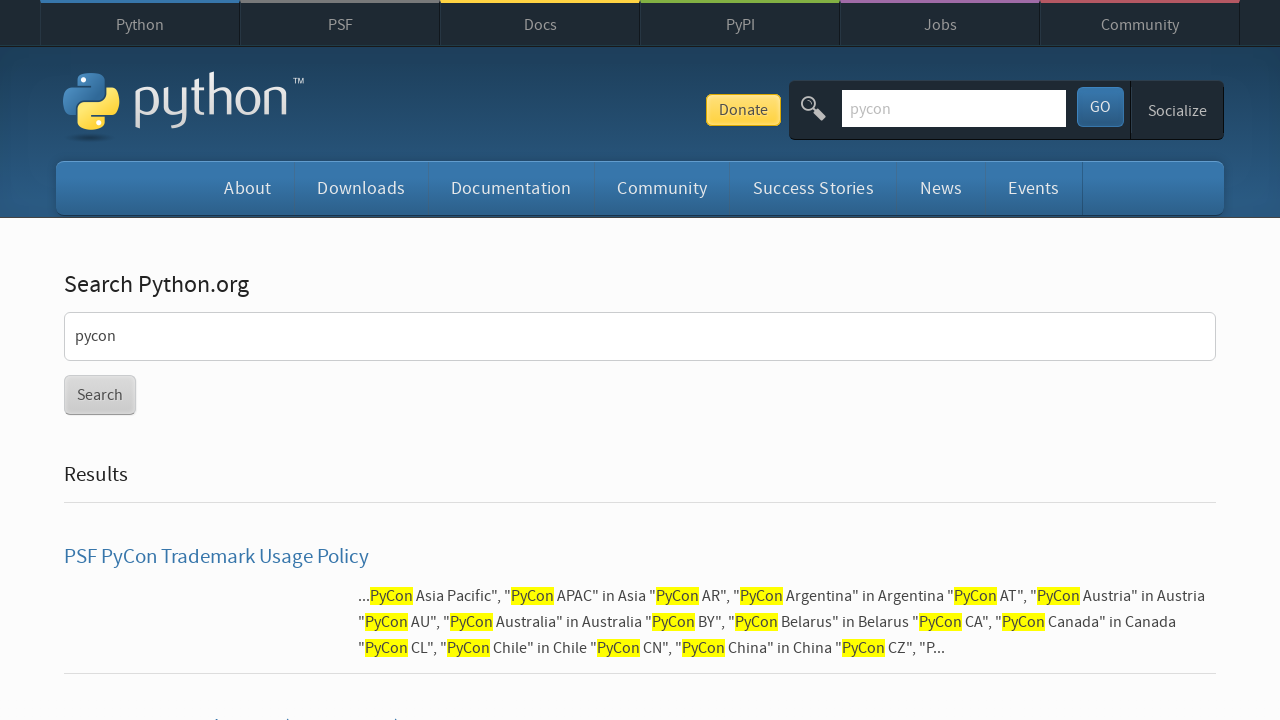